Tests handling of a dynamic dropdown on SpiceJet website by clicking on destination input, waiting for the dropdown to load, and selecting Chennai as the destination city.

Starting URL: https://www.spicejet.com/

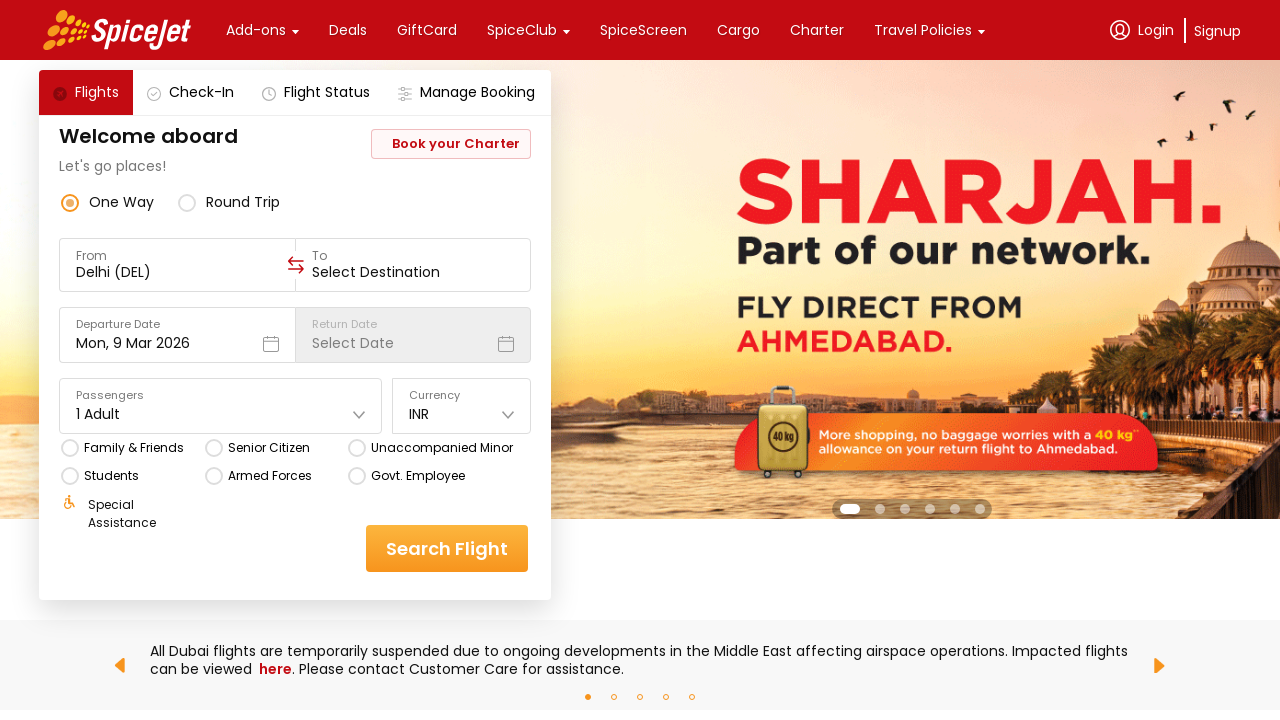

Clicked on destination input to open dropdown at (413, 272) on input[value='Select Destination']
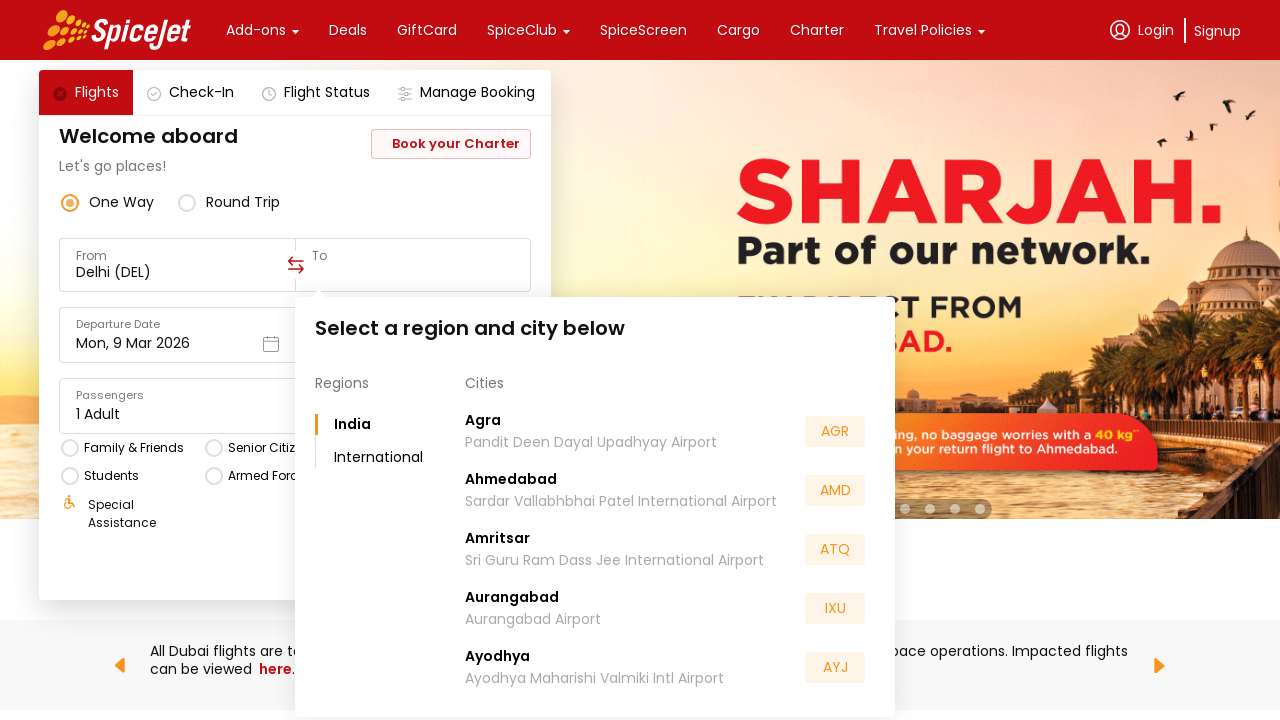

Dropdown content loaded and became visible
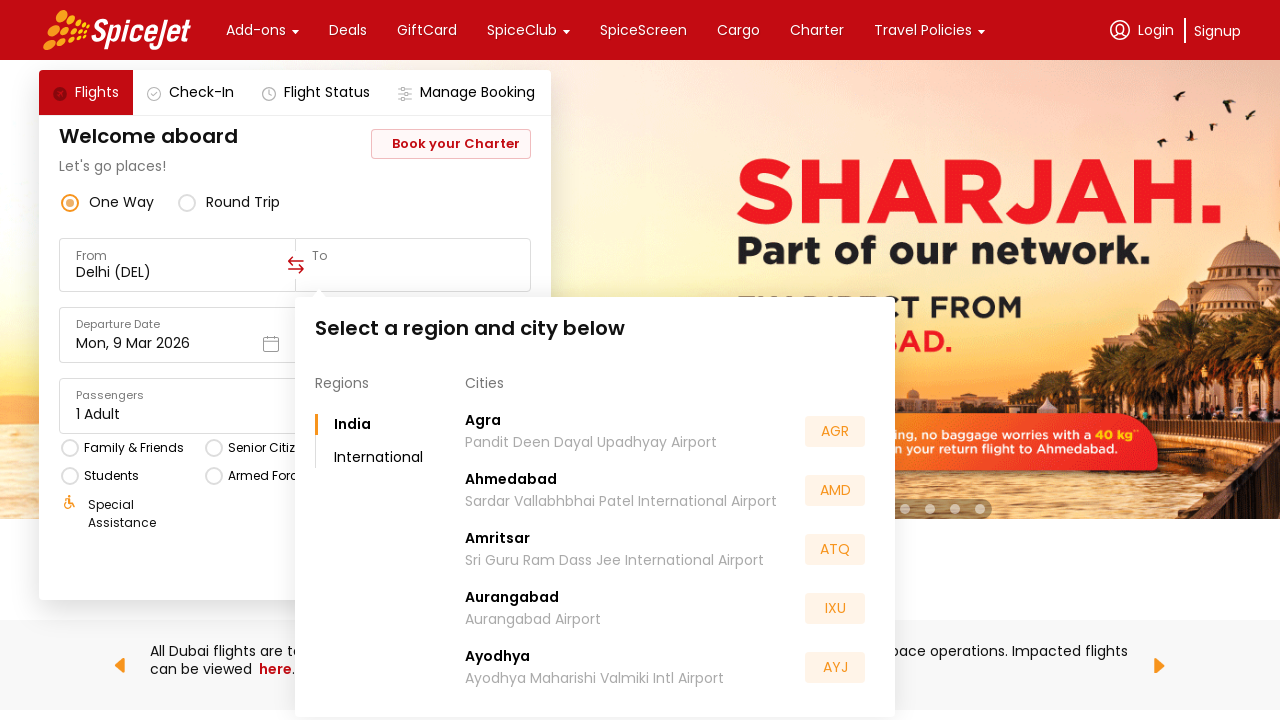

Selected Chennai as the destination city at (496, 552) on xpath=//*[text()='Cities']/parent::*/following-sibling::*/descendant::*[text()='
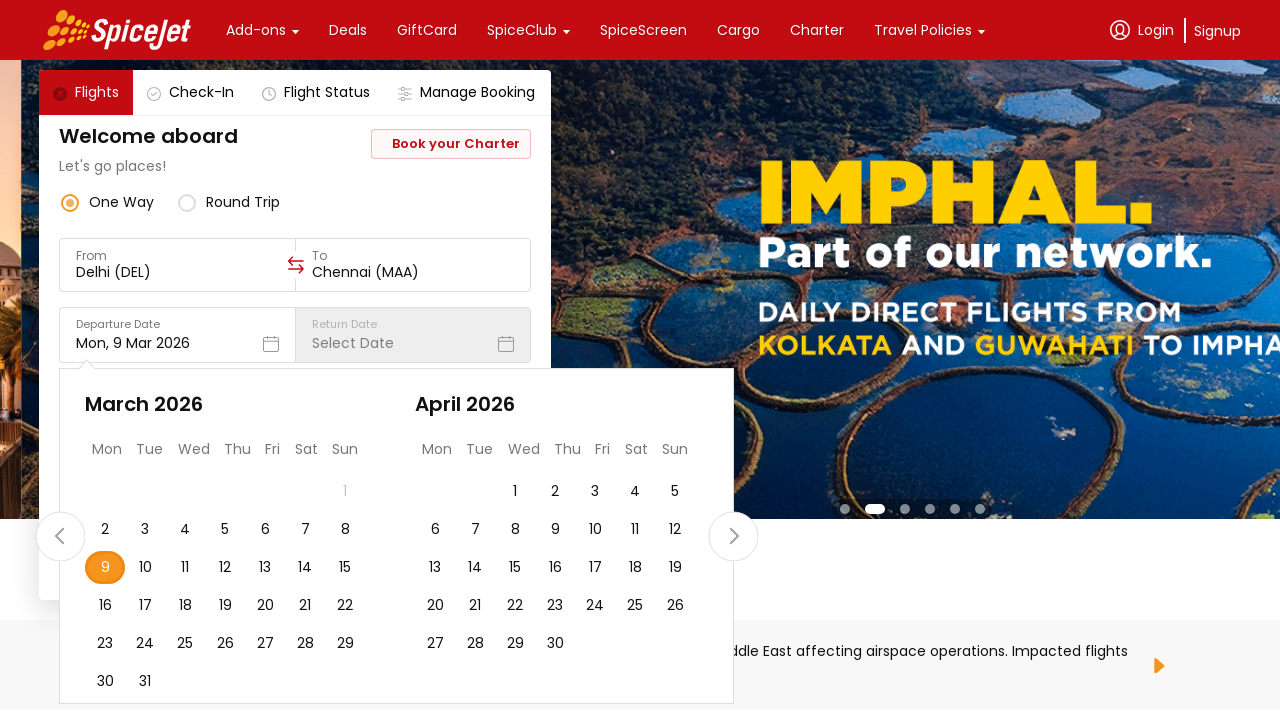

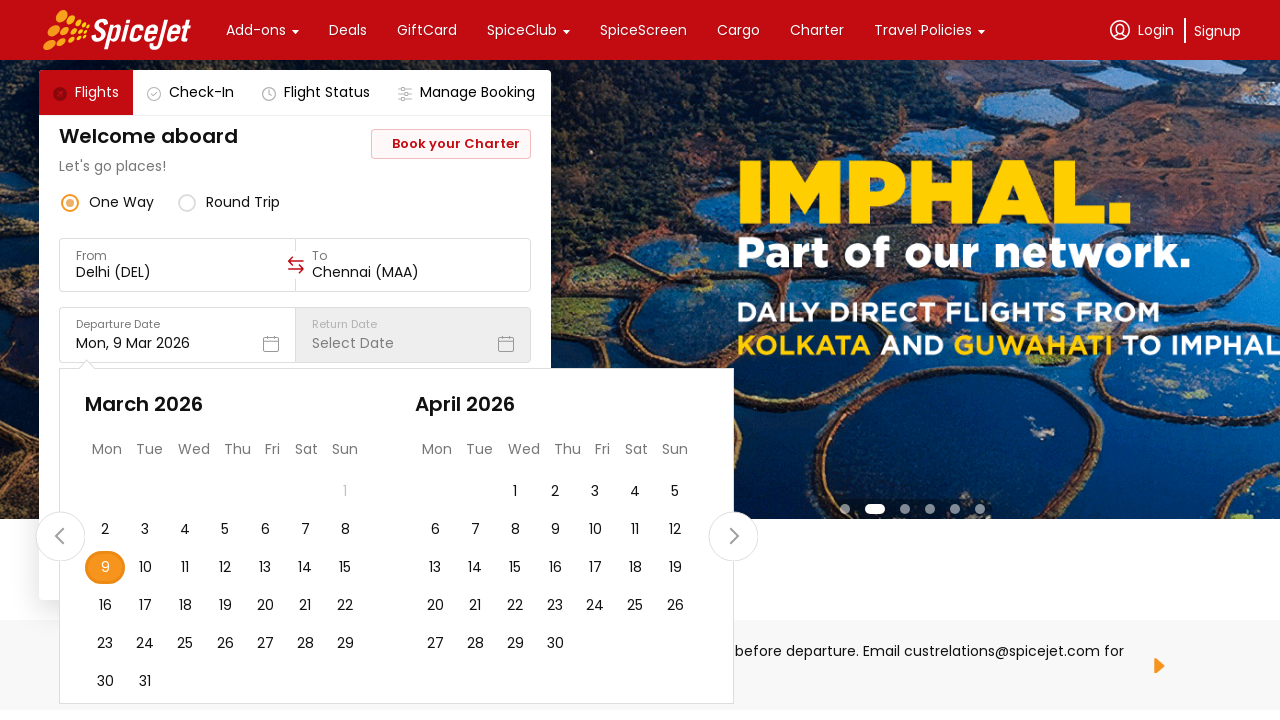